Tests registration form validation by filling in user details with a short password and verifying the error message appears

Starting URL: https://practice.expandtesting.com/notes/app/register

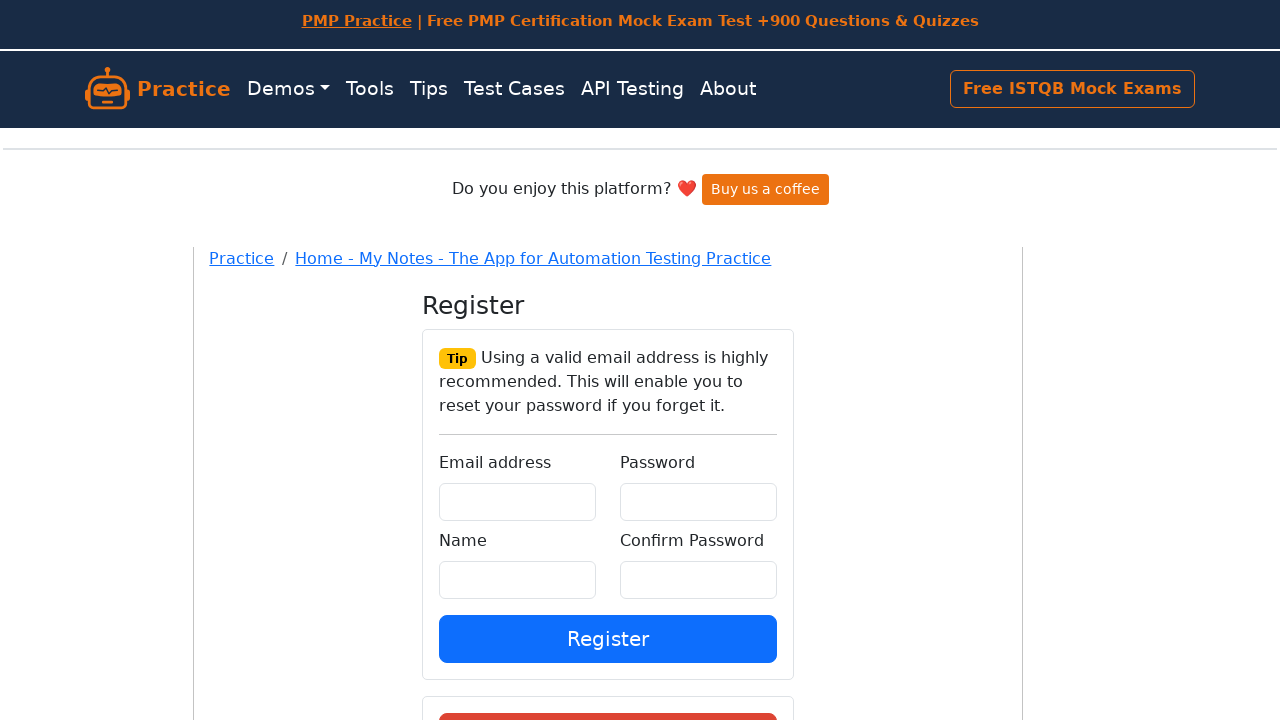

Filled email field with 'testuser2024@example.com' on input[name="email"]
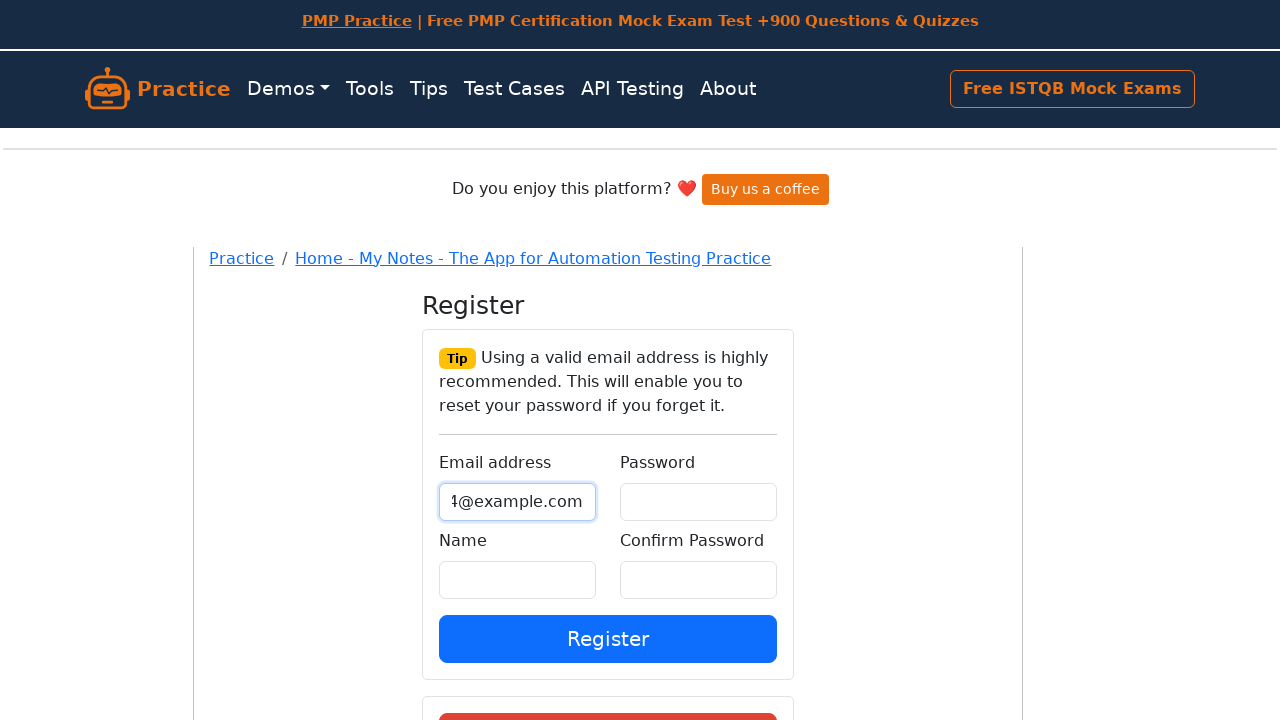

Filled name field with 'TestUser' on input[name="name"]
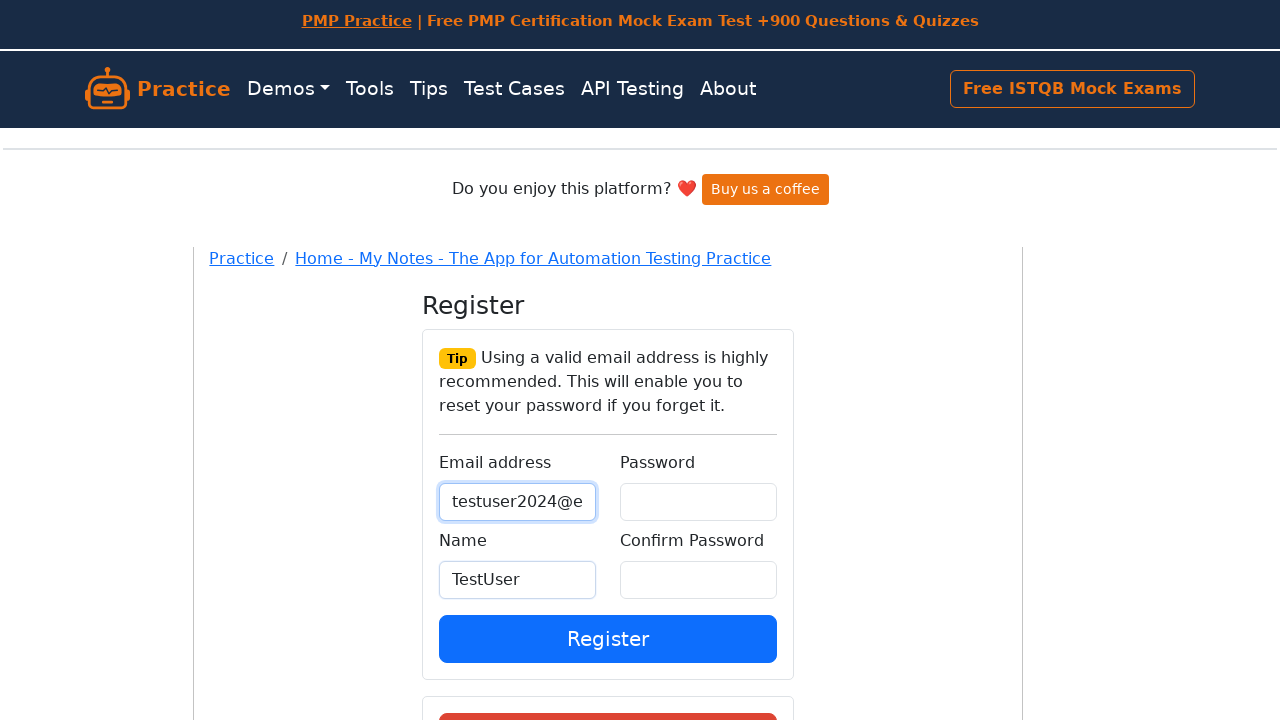

Filled password field with short password 'test' to trigger validation on input[name="password"]
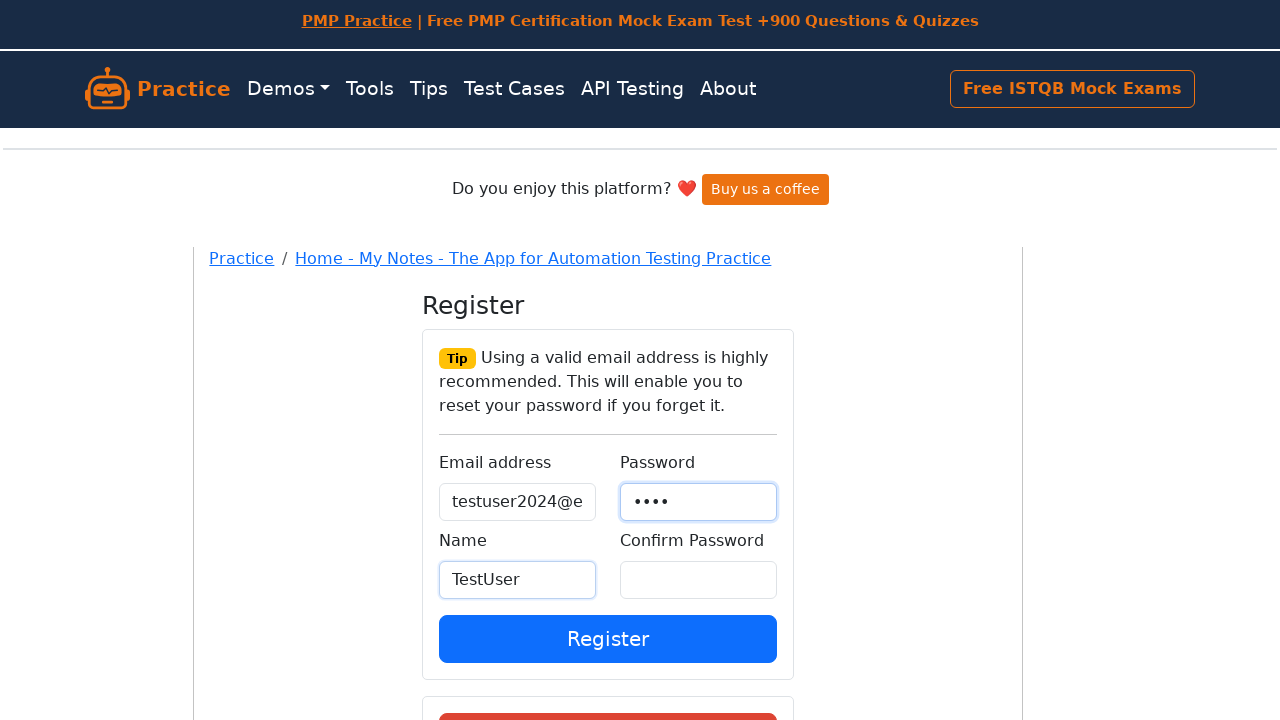

Filled confirm password field with 'test' on input[name="confirmPassword"]
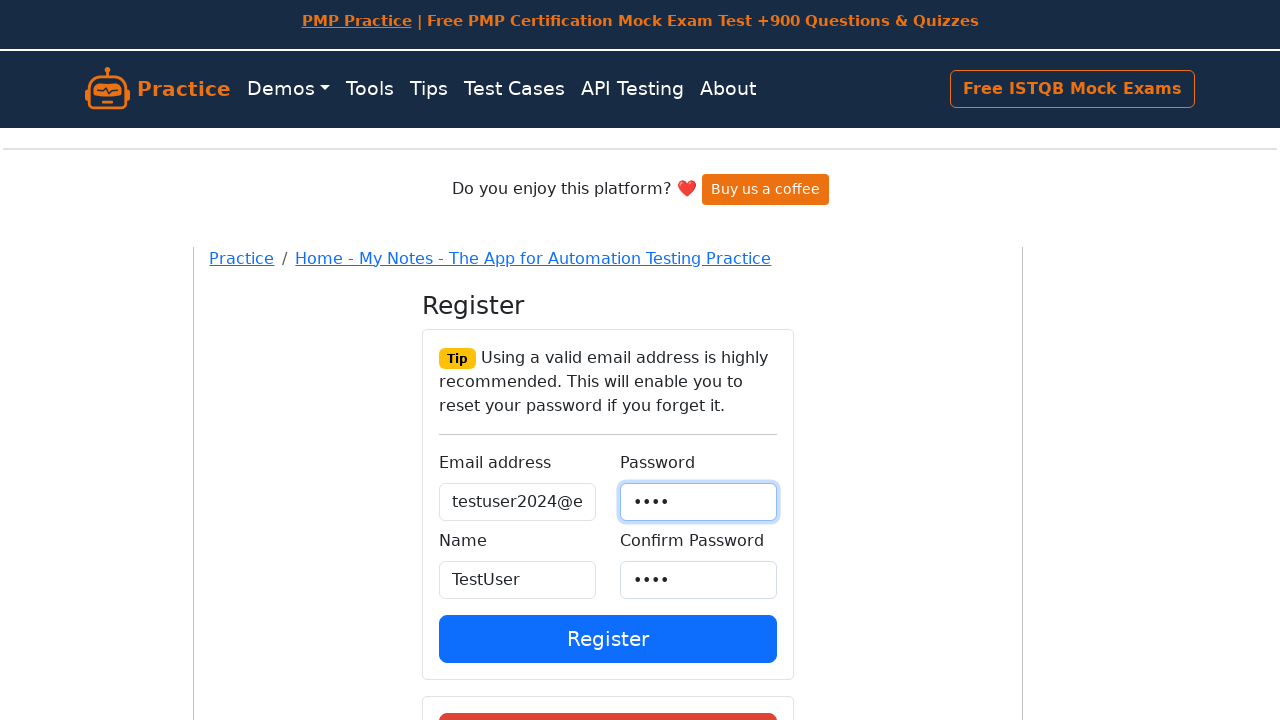

Clicked Register button to submit form at (608, 638) on button:has-text("Register")
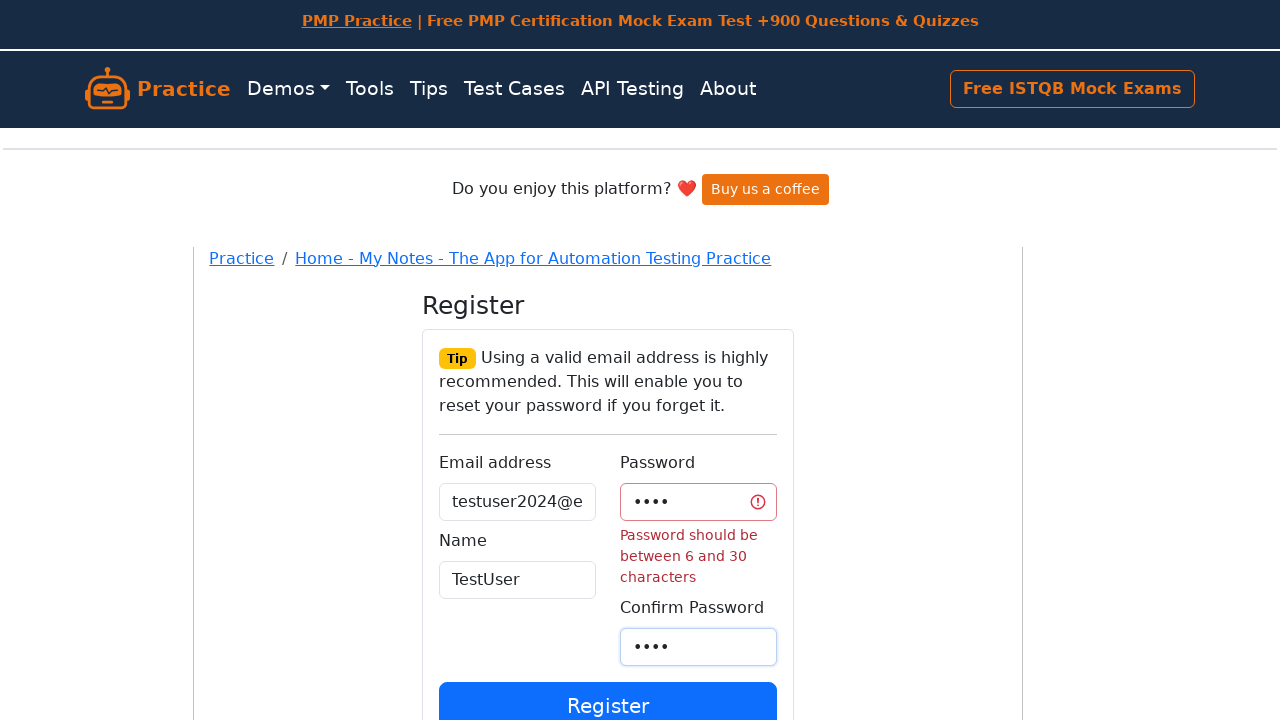

Verified password validation error message appeared: 'Password should be between 6 and 30 characters'
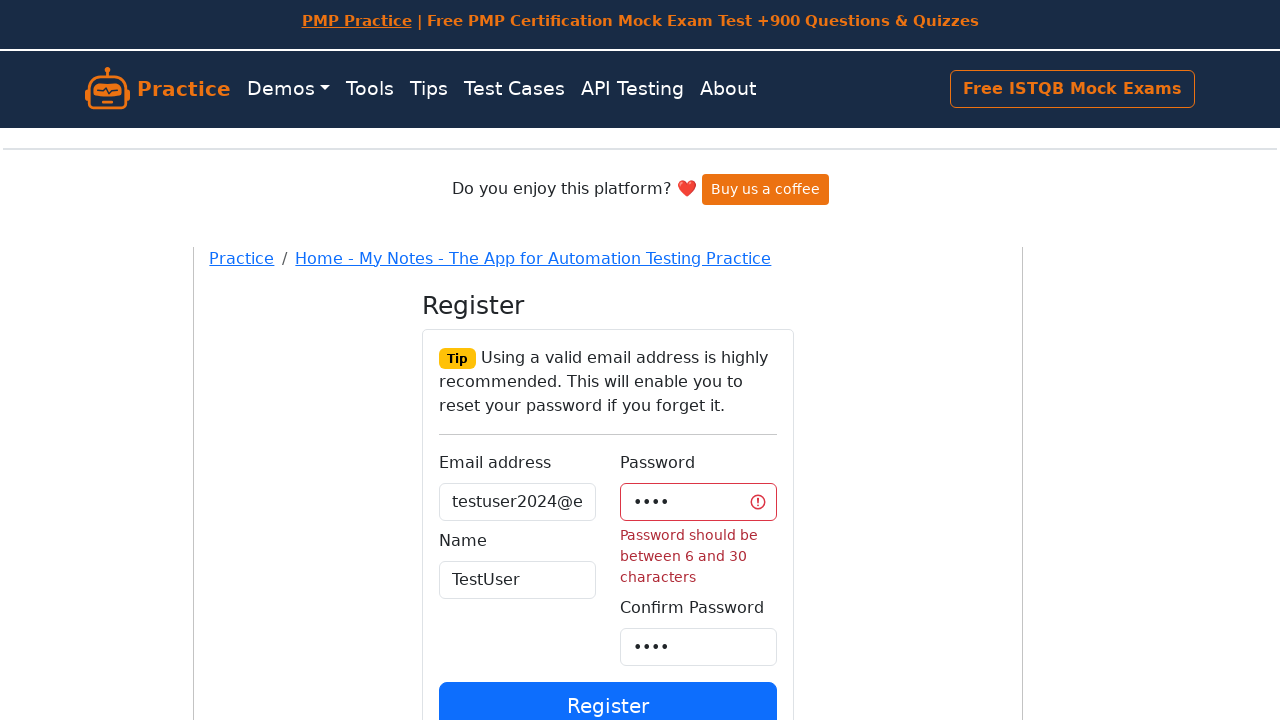

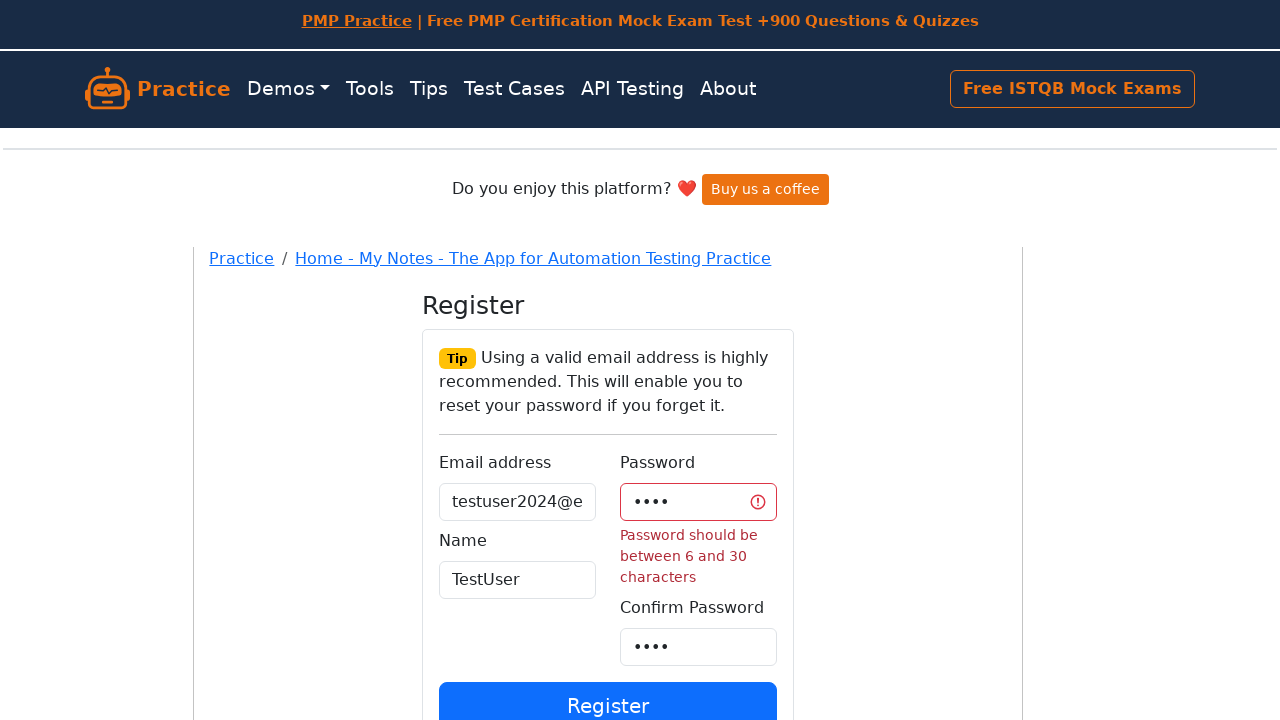